Tests that the toggle all checkbox updates state when individual items are completed or cleared

Starting URL: https://demo.playwright.dev/todomvc

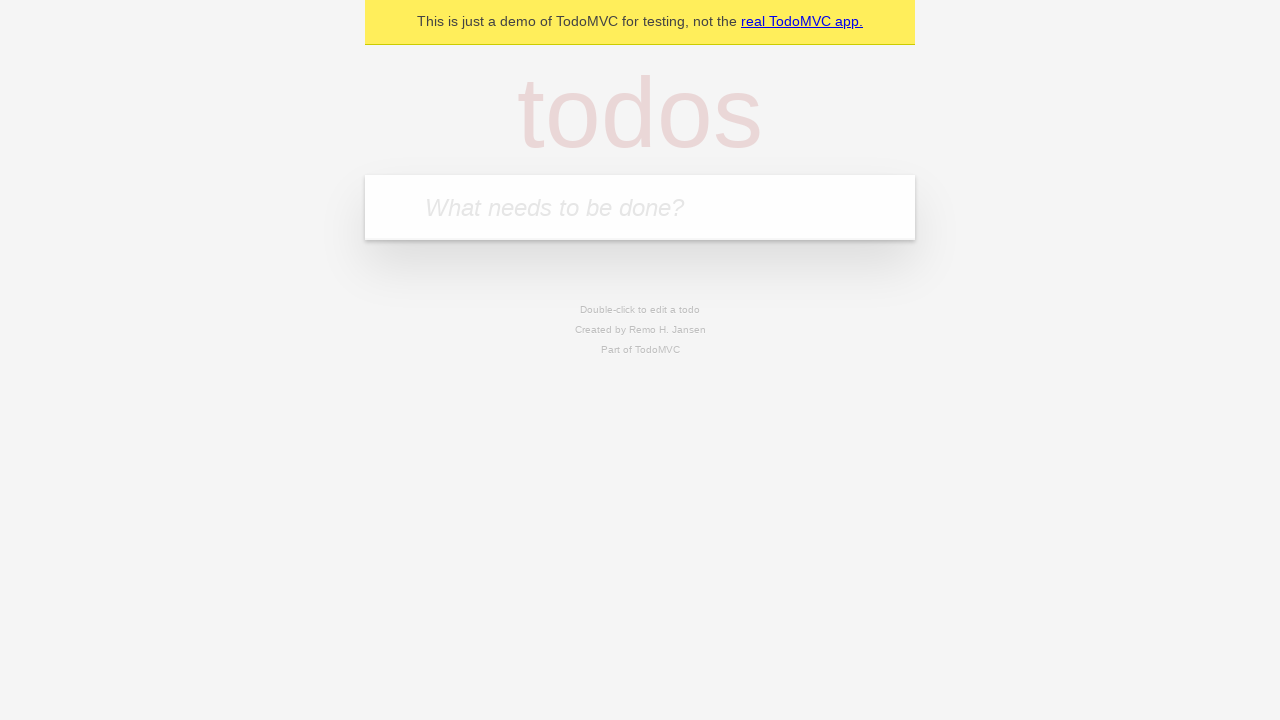

Filled todo input with 'buy some cheese' on internal:attr=[placeholder="What needs to be done?"i]
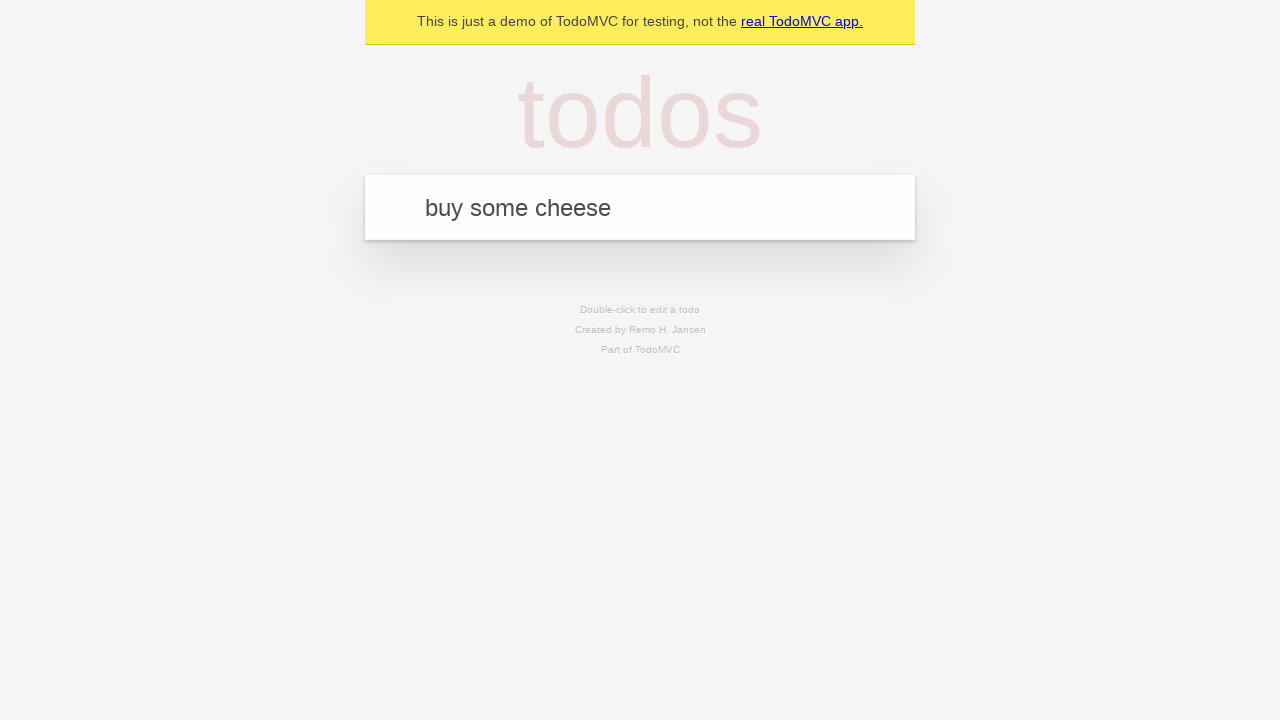

Pressed Enter to add first todo on internal:attr=[placeholder="What needs to be done?"i]
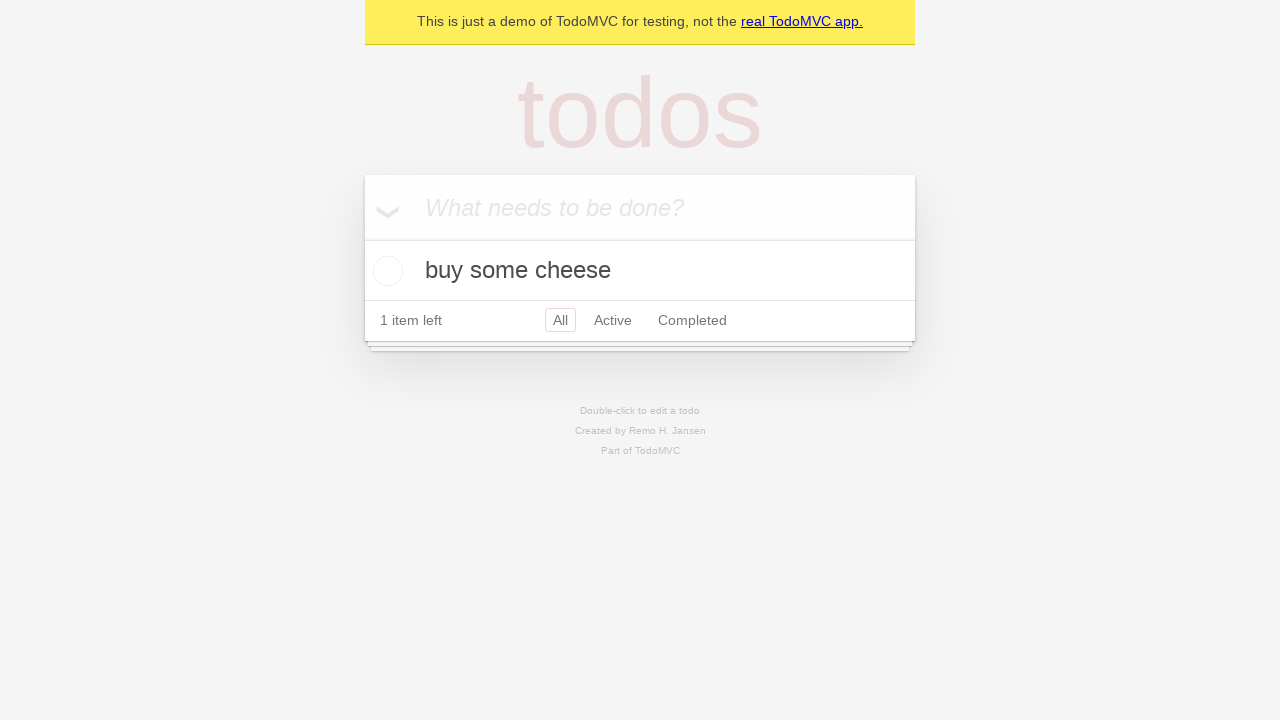

Filled todo input with 'feed the cat' on internal:attr=[placeholder="What needs to be done?"i]
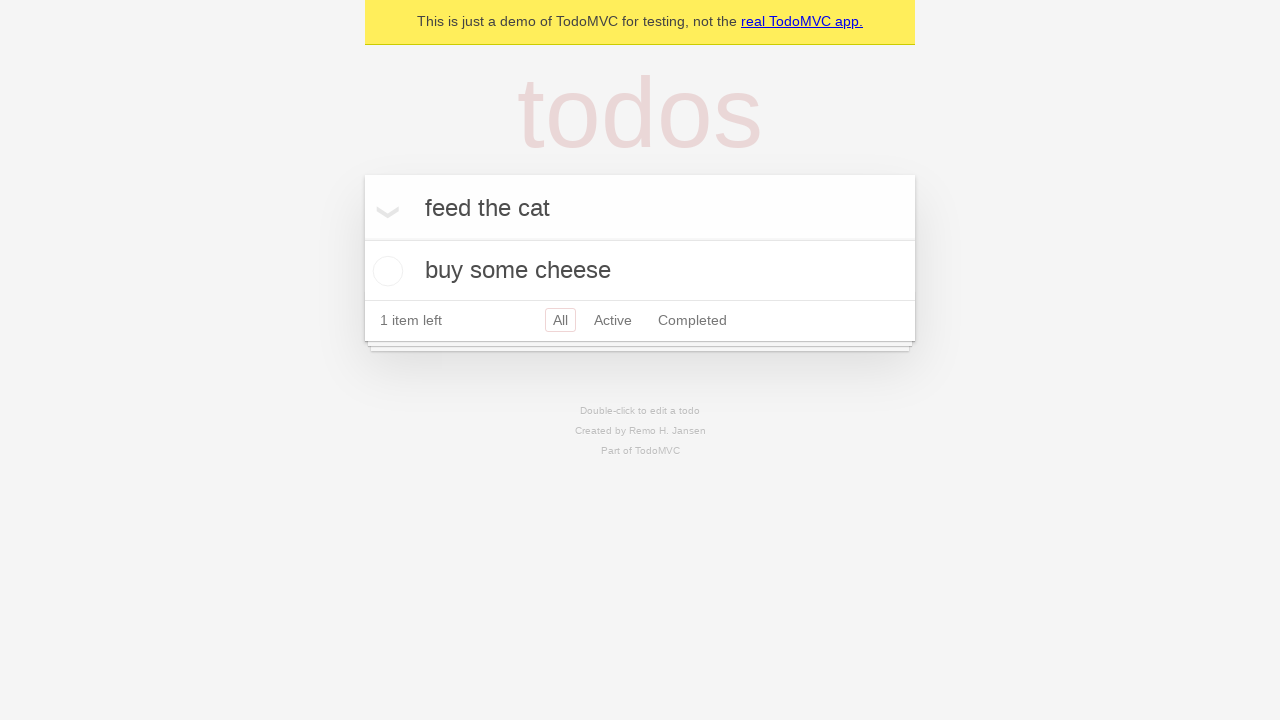

Pressed Enter to add second todo on internal:attr=[placeholder="What needs to be done?"i]
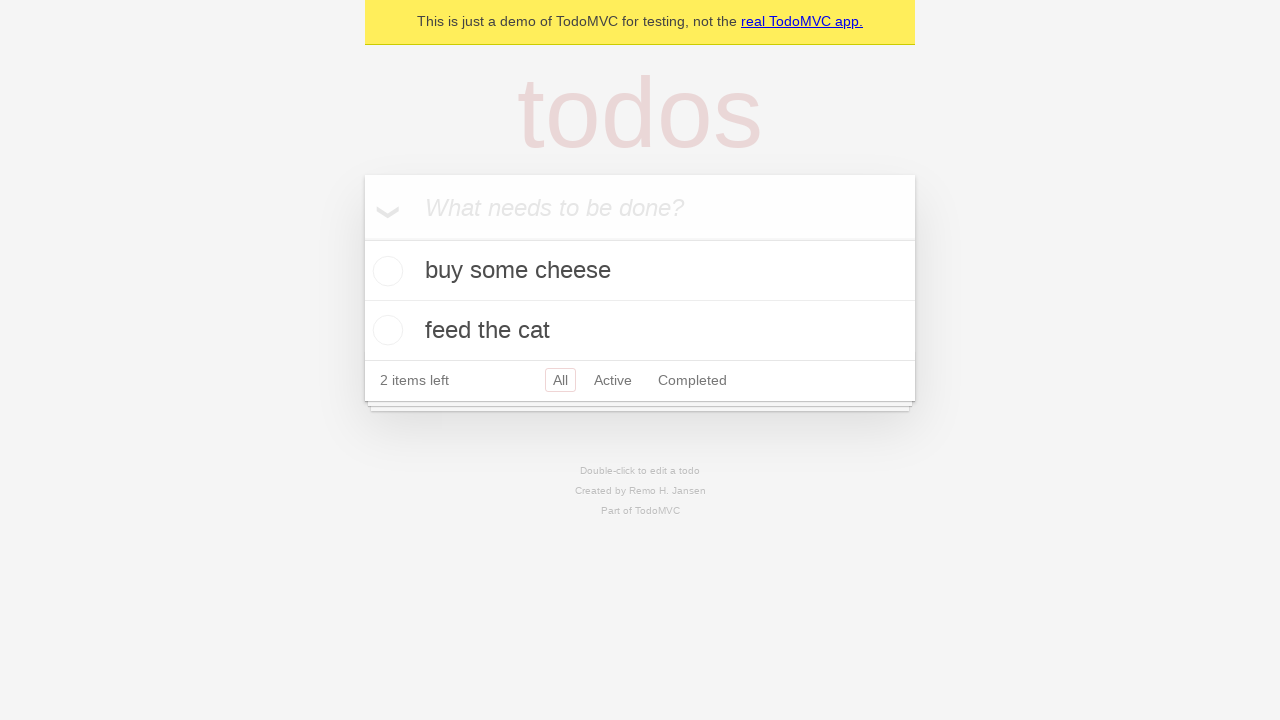

Filled todo input with 'book a doctors appointment' on internal:attr=[placeholder="What needs to be done?"i]
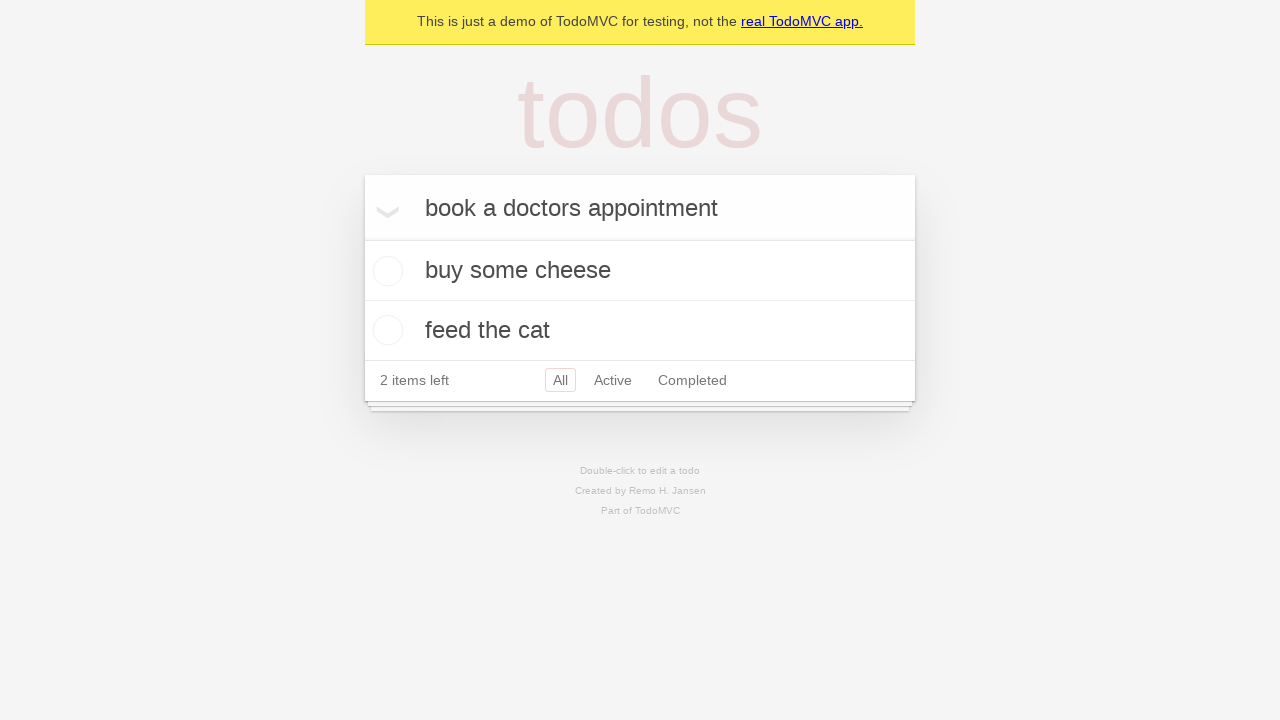

Pressed Enter to add third todo on internal:attr=[placeholder="What needs to be done?"i]
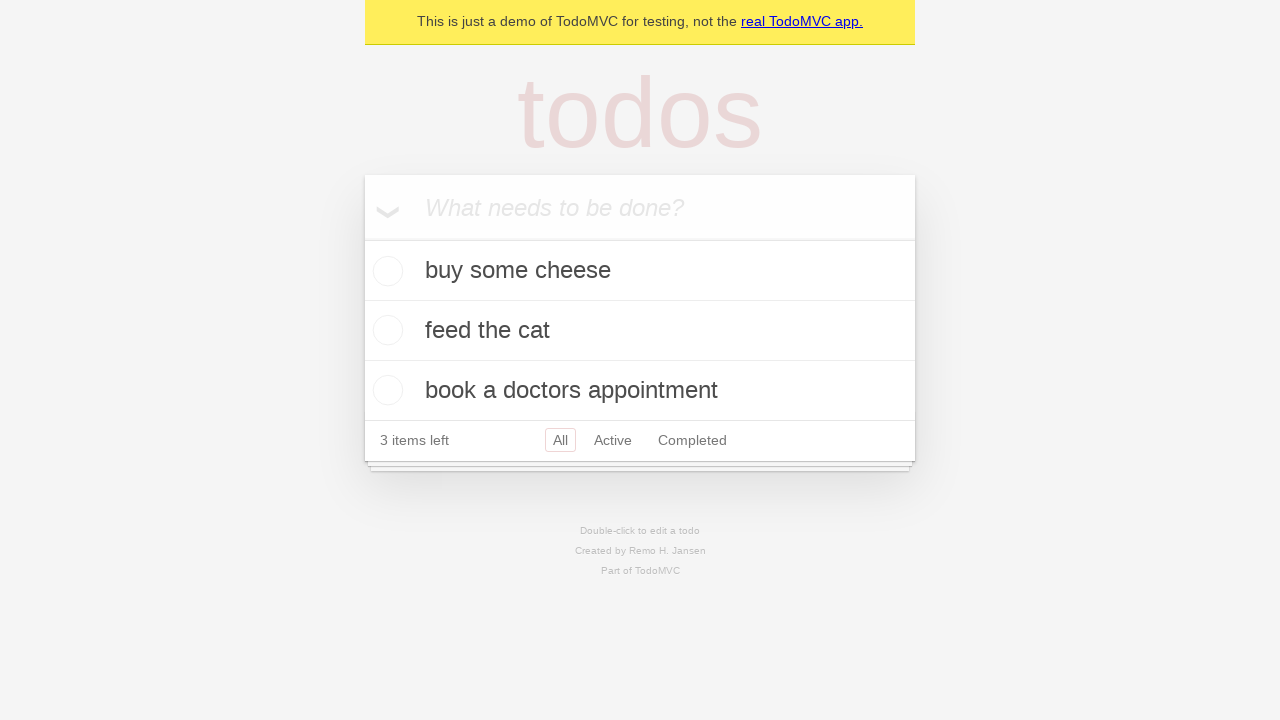

Clicked 'Mark all as complete' checkbox to complete all todos at (362, 238) on internal:label="Mark all as complete"i
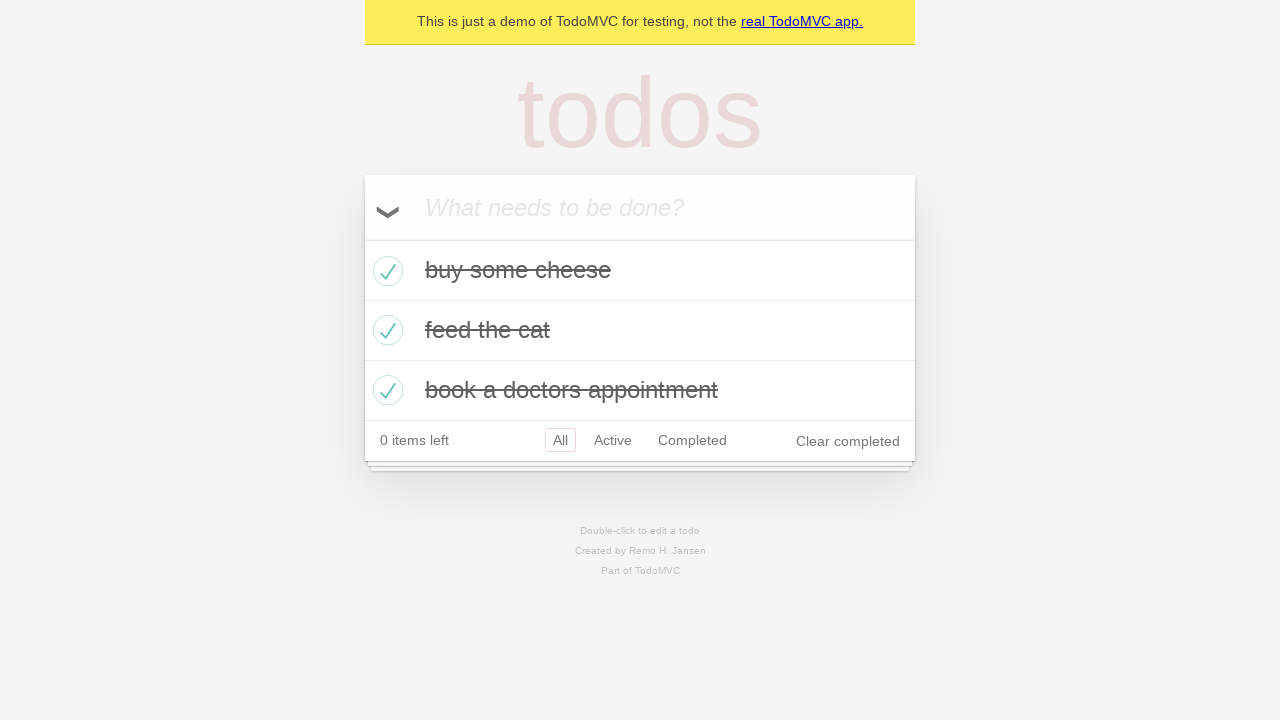

Unchecked first todo item at (385, 271) on internal:testid=[data-testid="todo-item"s] >> nth=0 >> internal:role=checkbox
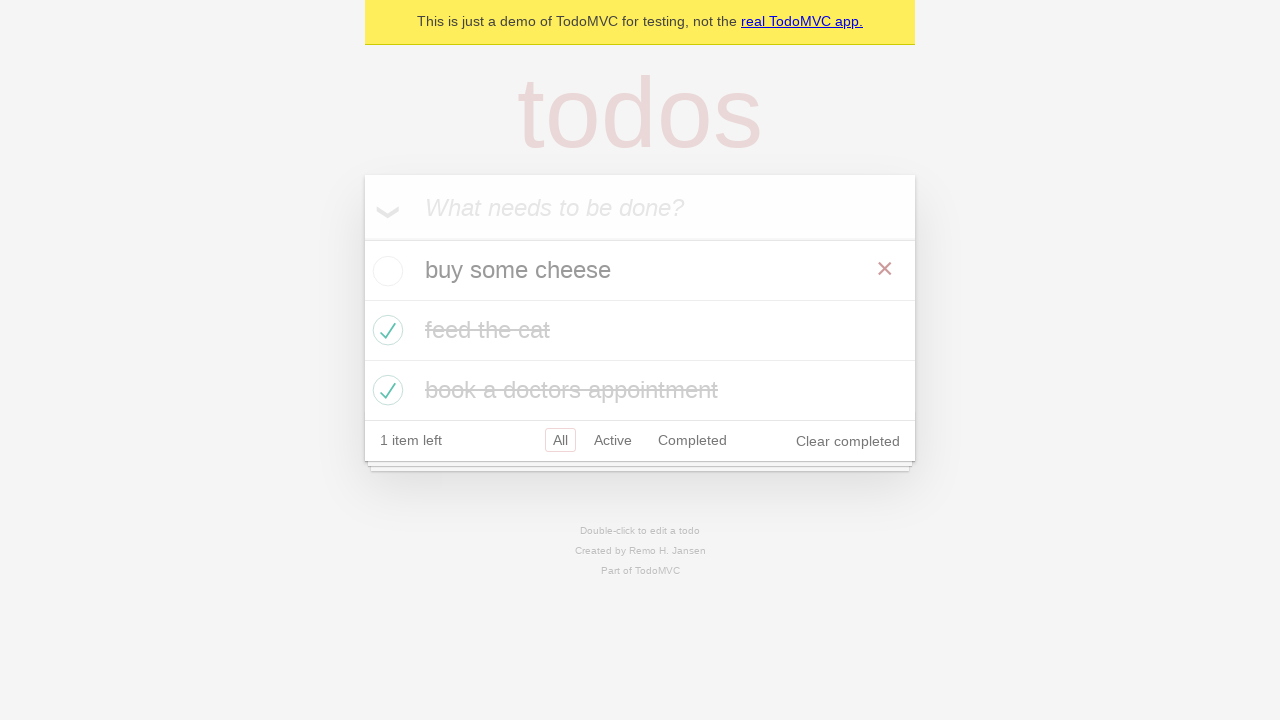

Checked first todo item again at (385, 271) on internal:testid=[data-testid="todo-item"s] >> nth=0 >> internal:role=checkbox
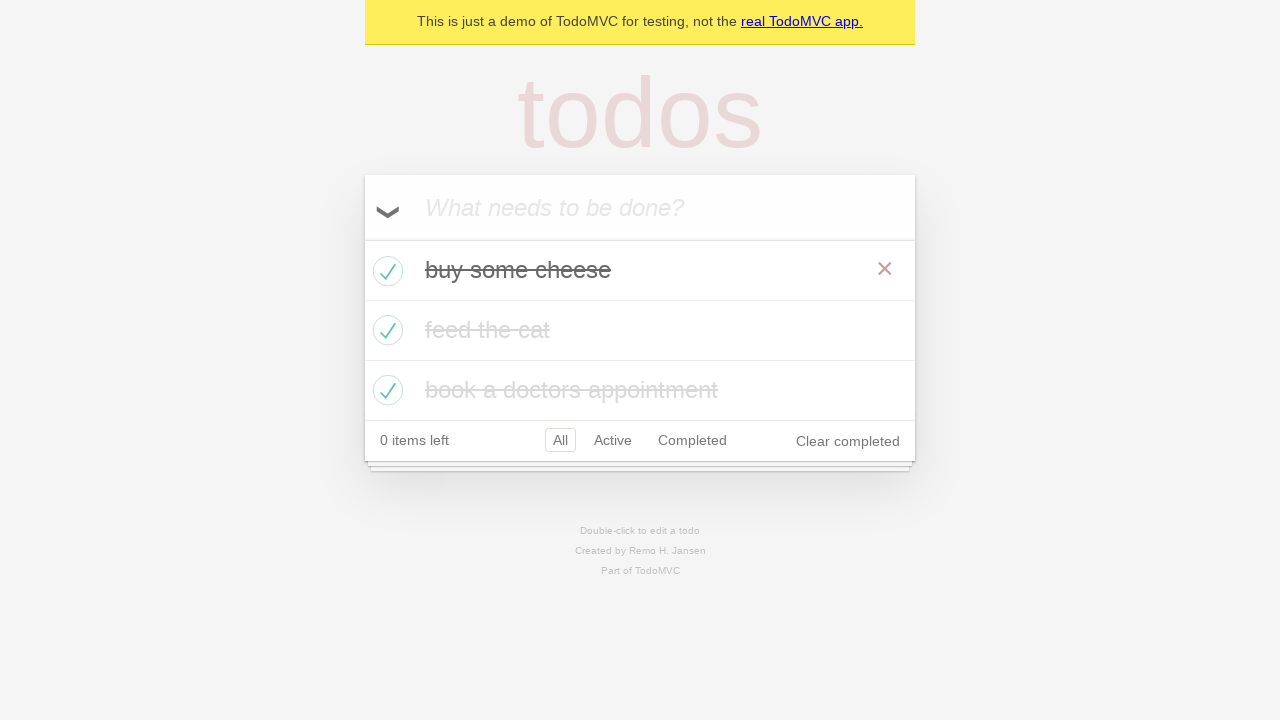

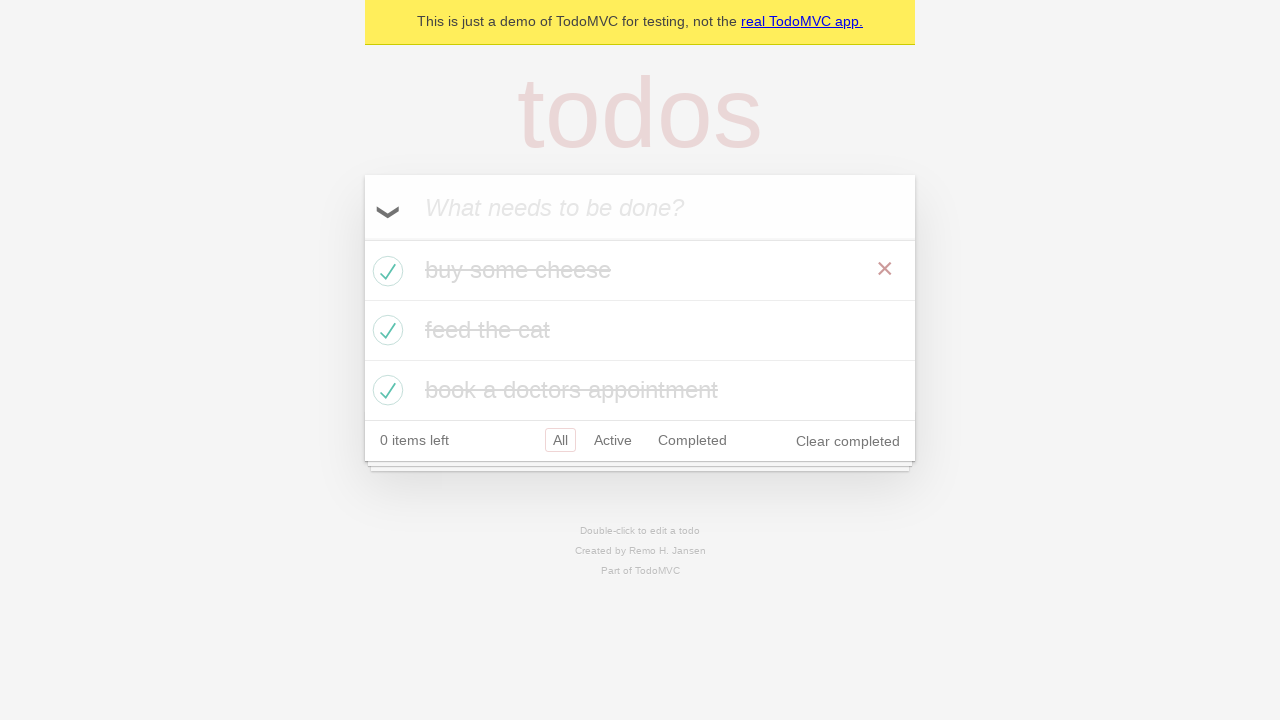